Tests clicking on the "Apple" checkbox element on a test automation practice page

Starting URL: https://testautomationpractice.blogspot.com/

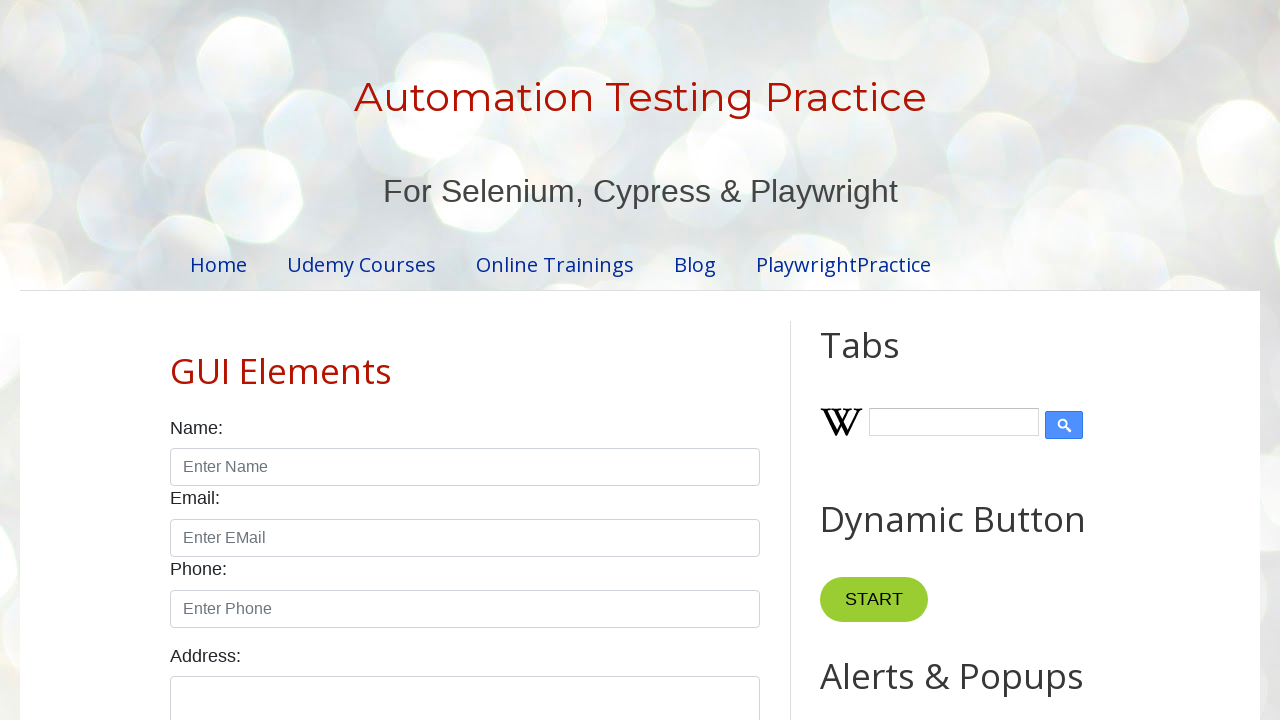

Navigated to test automation practice page
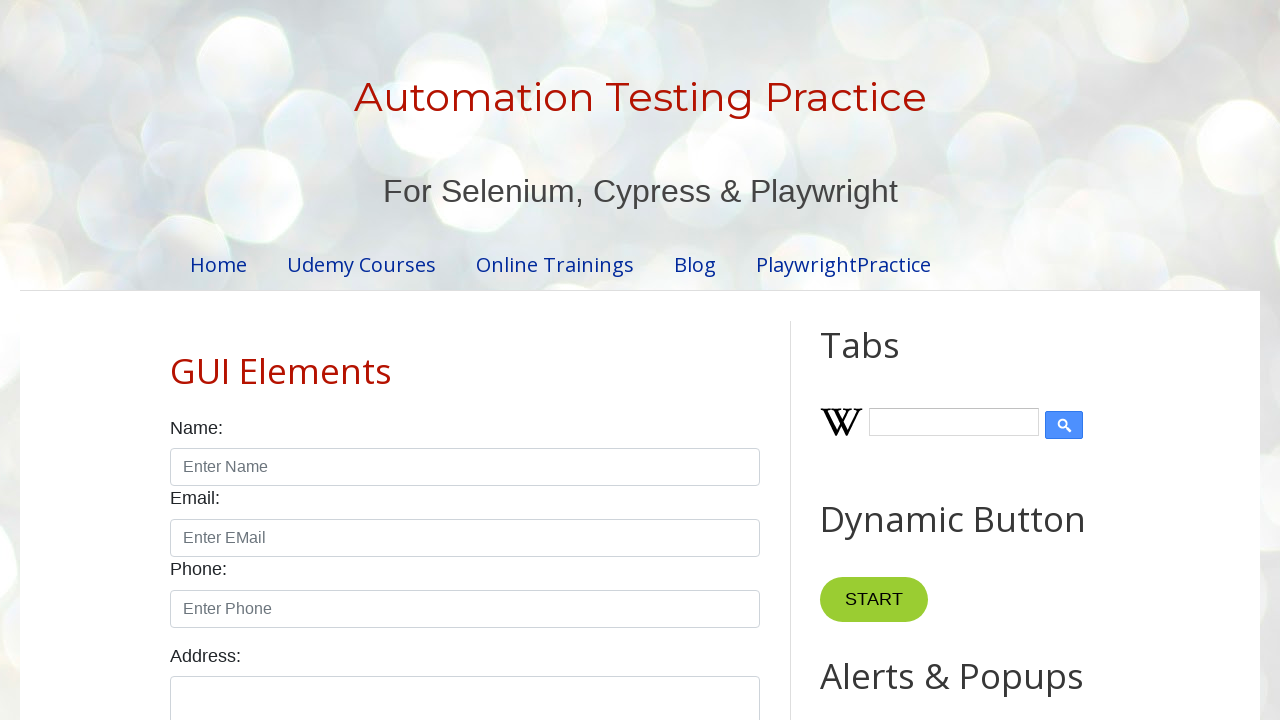

Clicked on the Apple checkbox element at (965, 360) on #apple
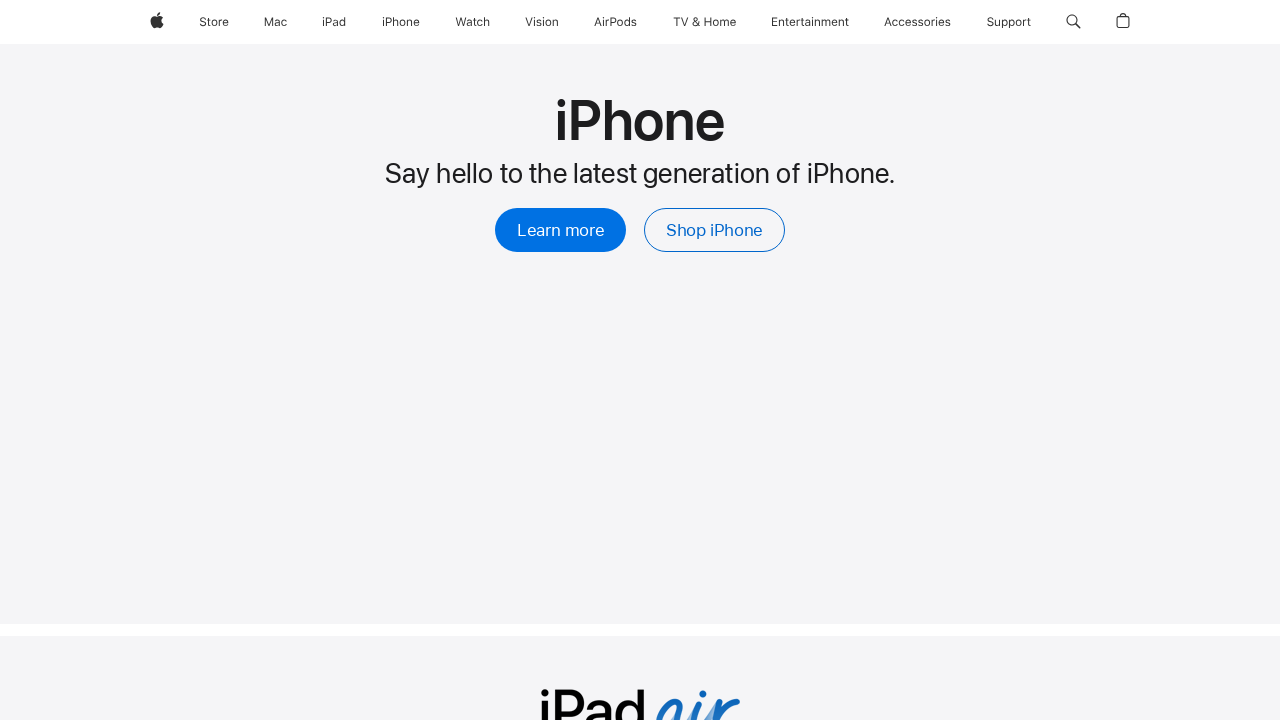

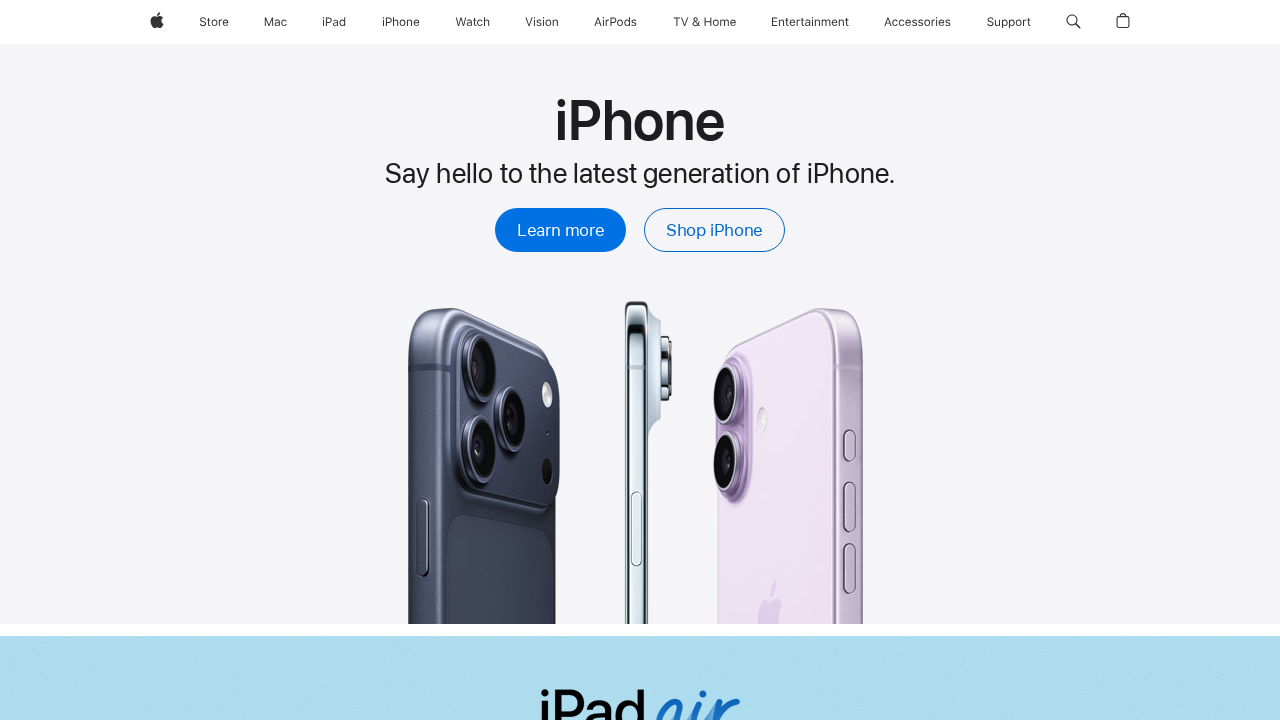